Tests a loading images page by waiting for a spinner to disappear and then verifying that the third image is loaded and accessible

Starting URL: https://bonigarcia.dev/selenium-webdriver-java/loading-images.html

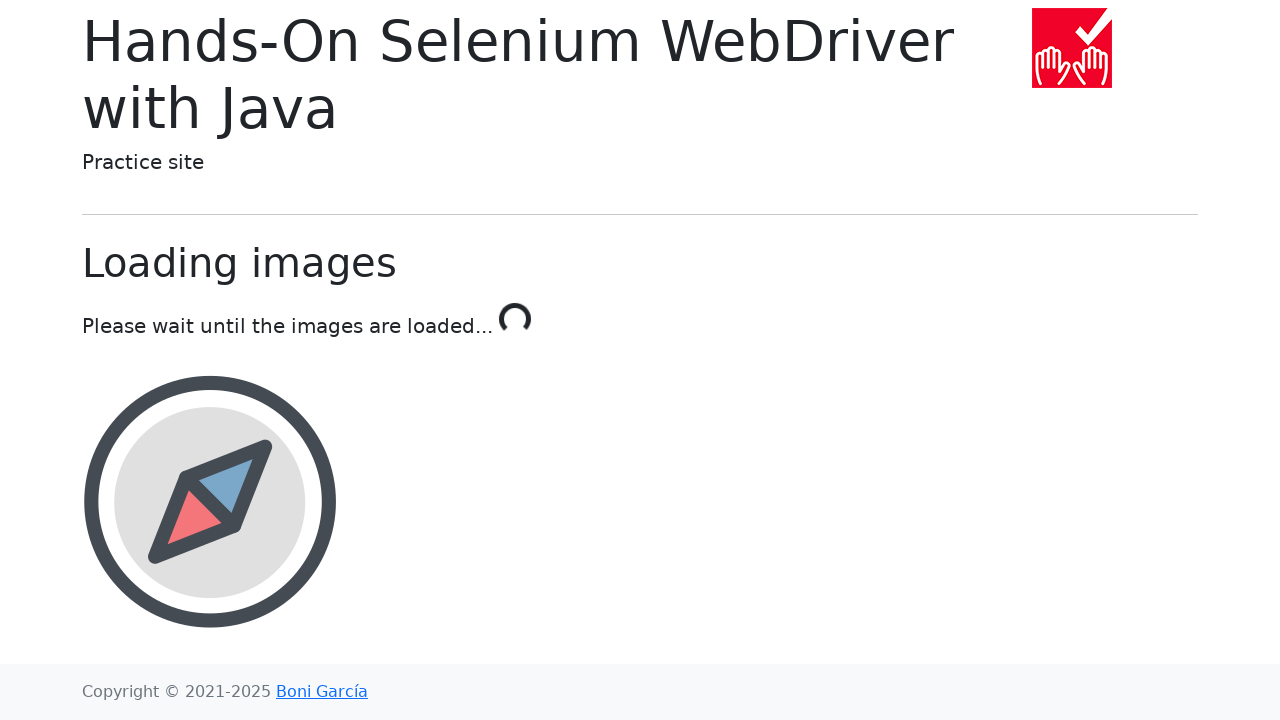

Loading spinner disappeared
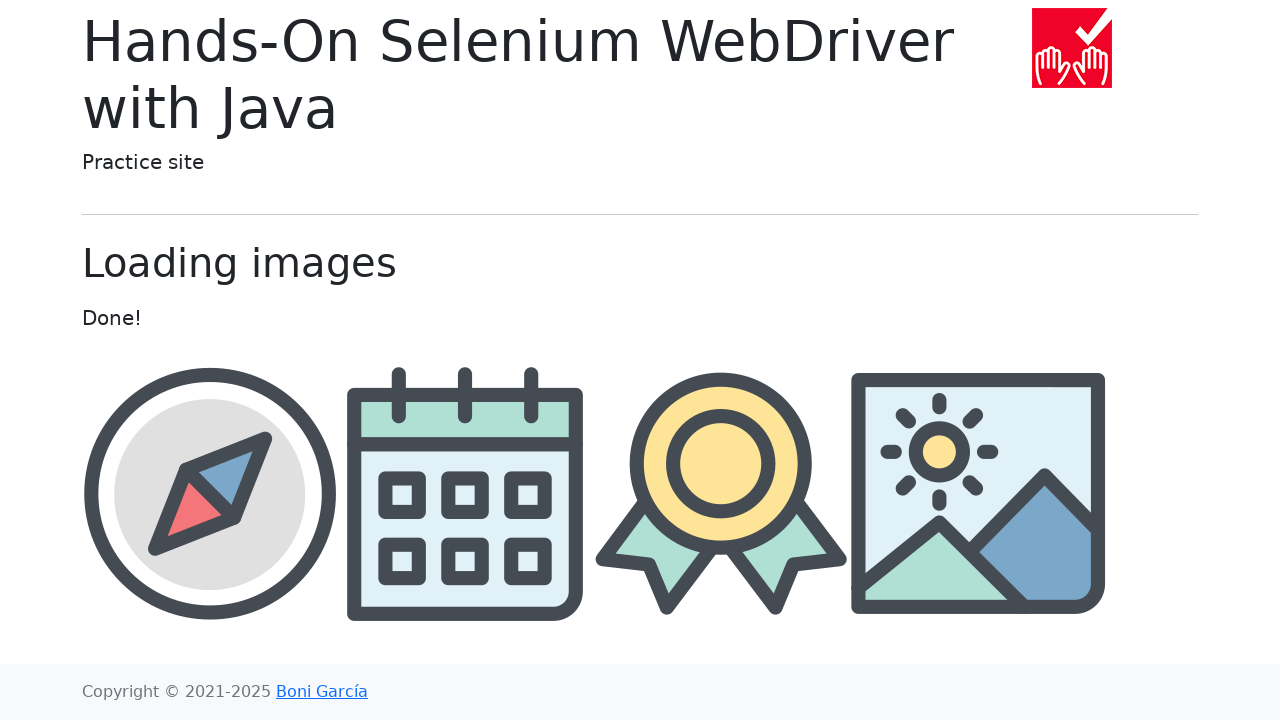

Located the third image element
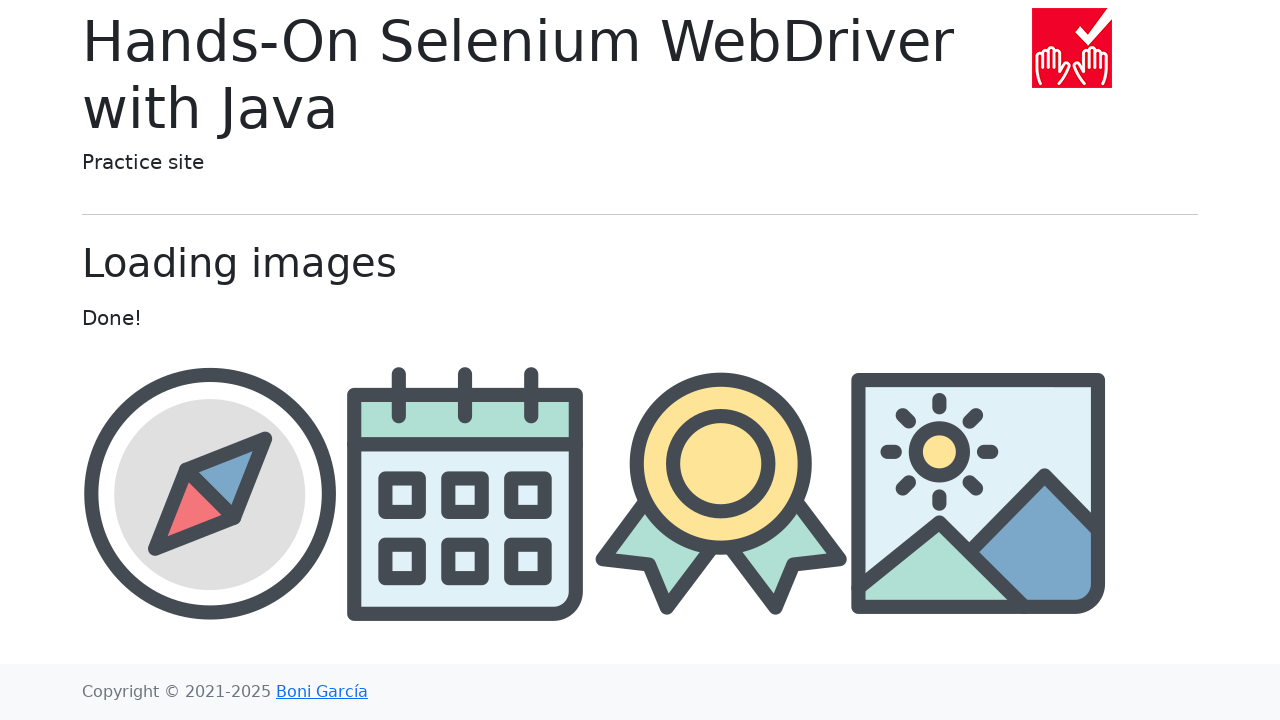

Third image became visible
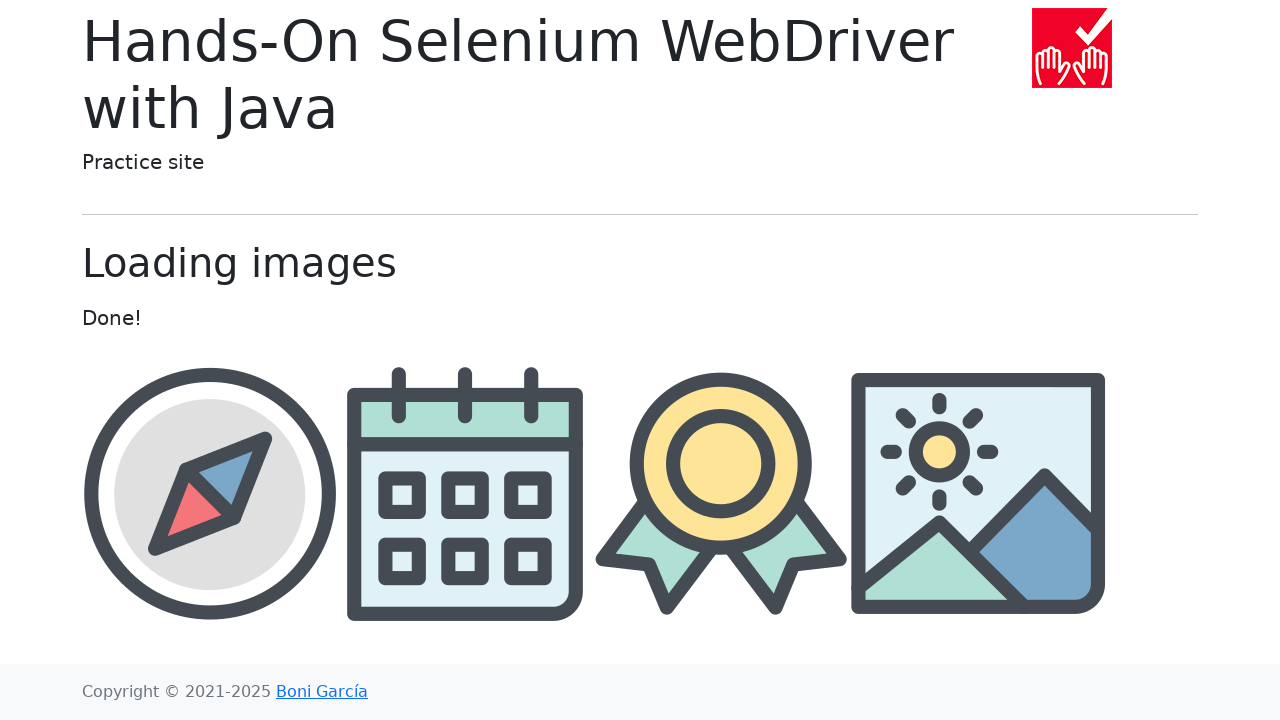

Retrieved src attribute from third image, confirming it is loaded
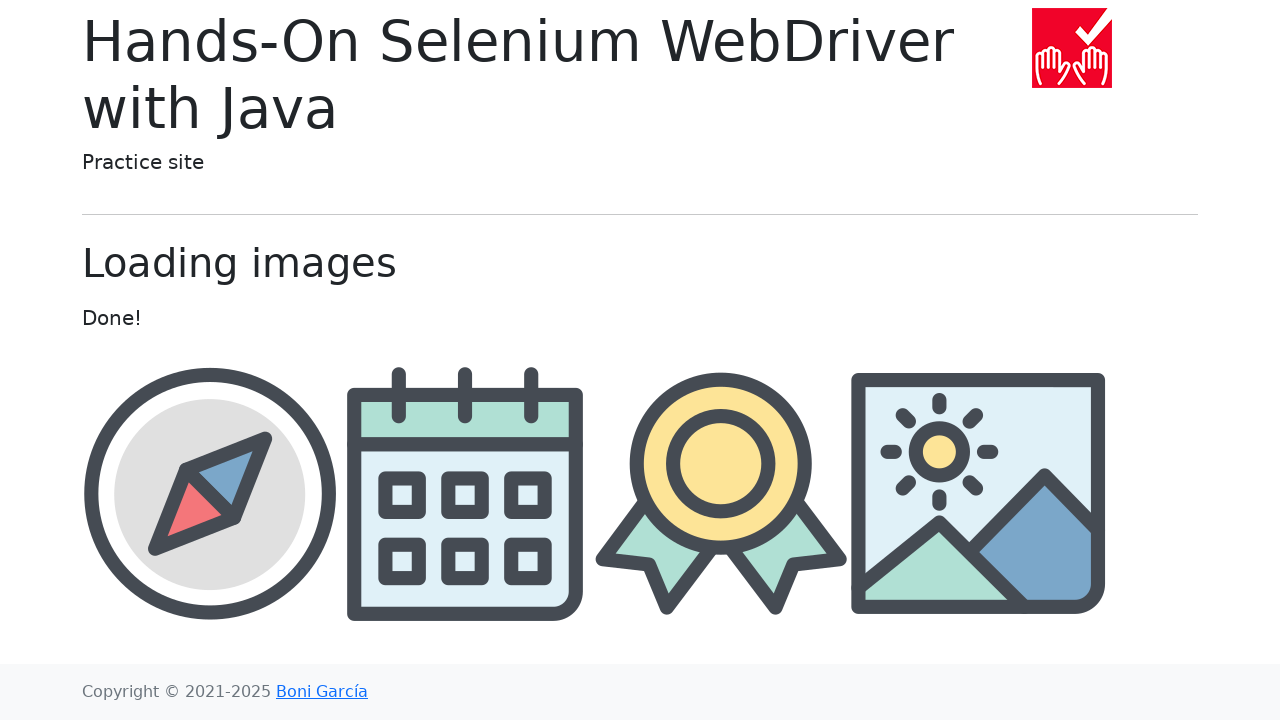

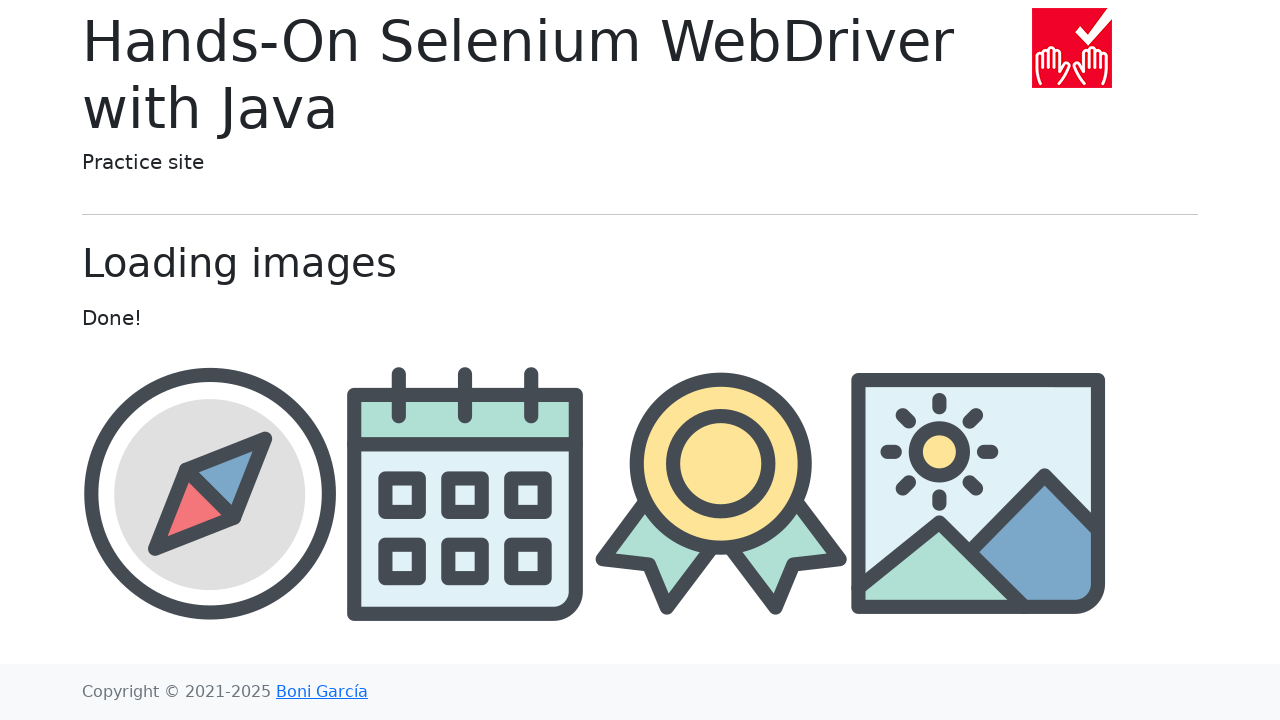